Tests tooltip hover functionality by hovering over a button, text field, and two links to verify tooltips appear correctly

Starting URL: http://demoqa.com/tool-tips

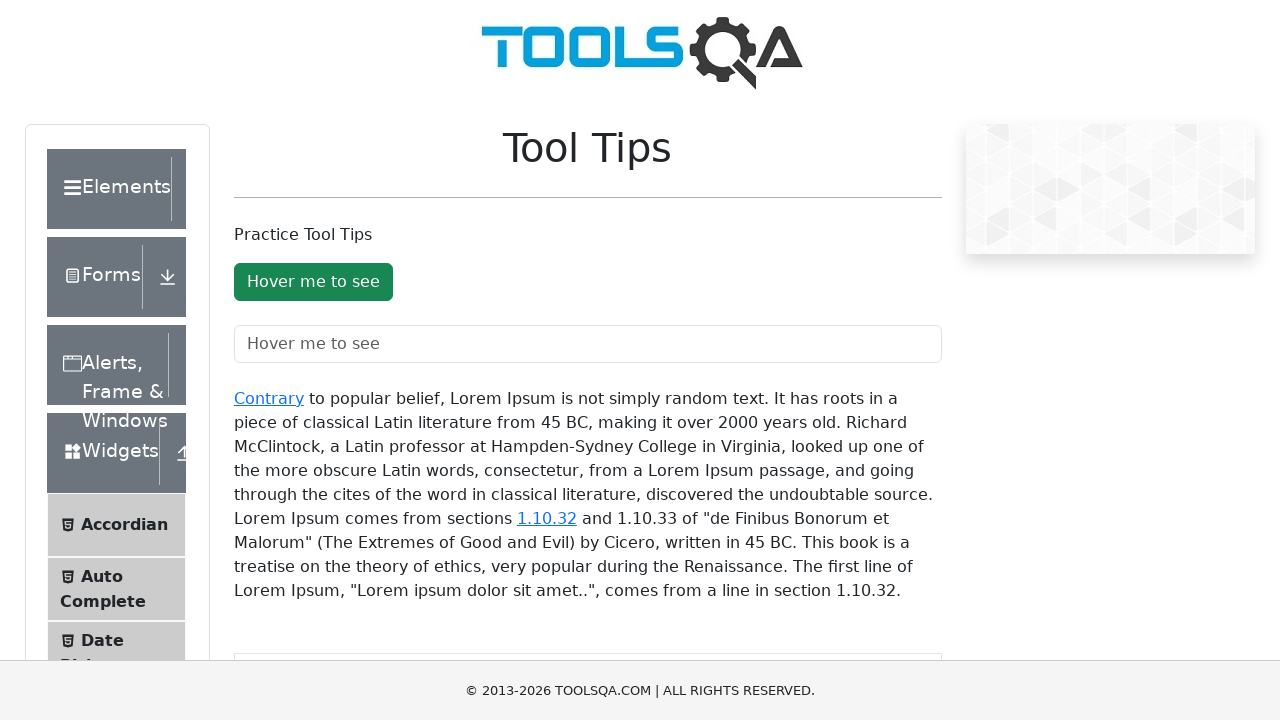

Located tooltip button element
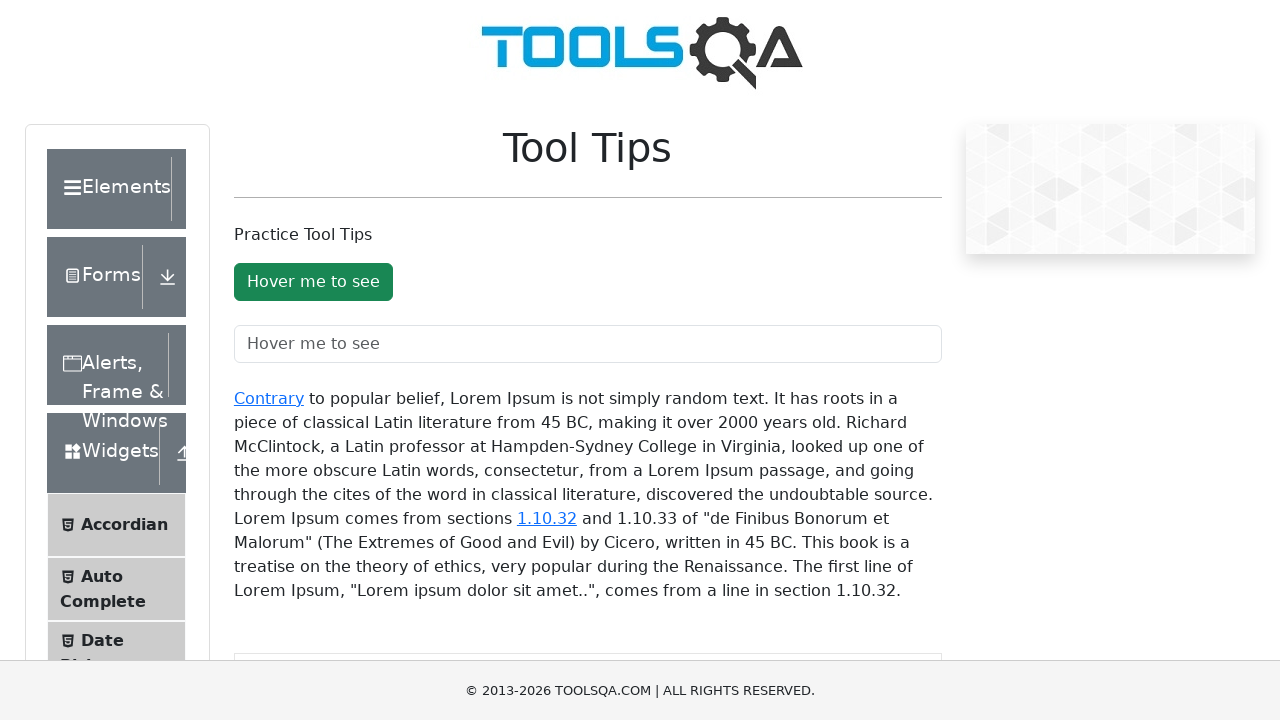

Located tooltip text field element
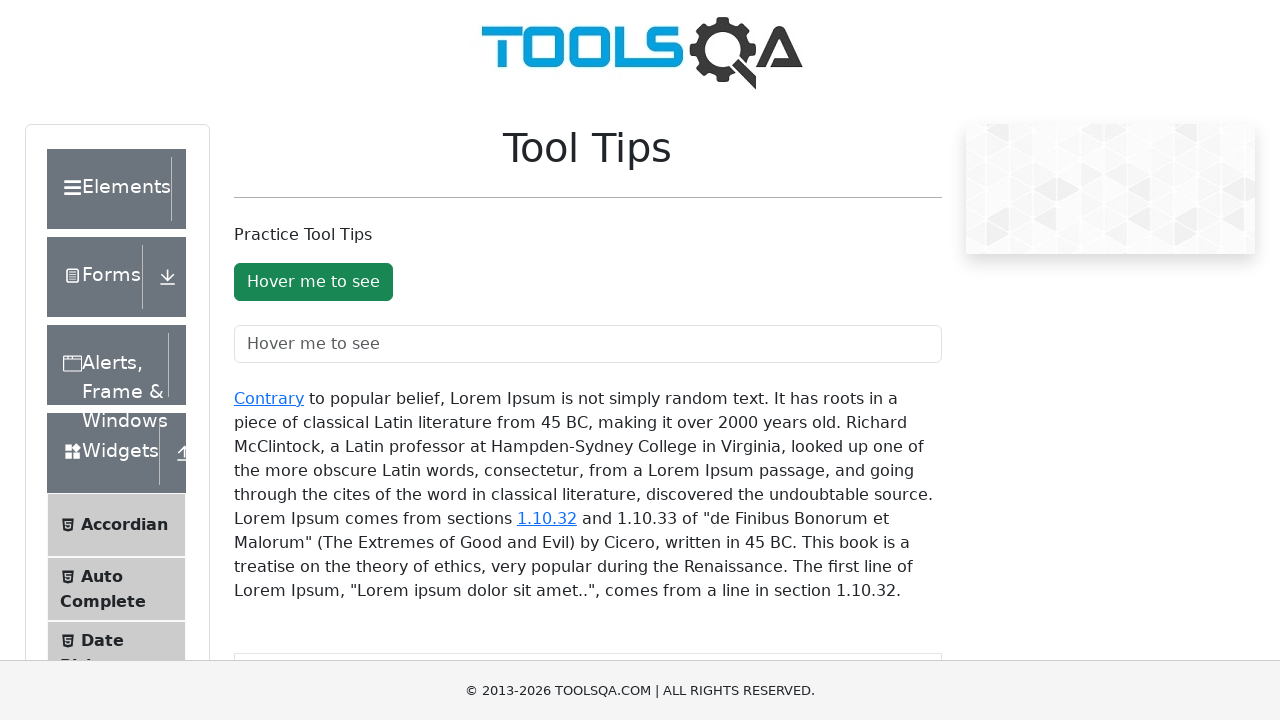

Located 'Contrary' link element
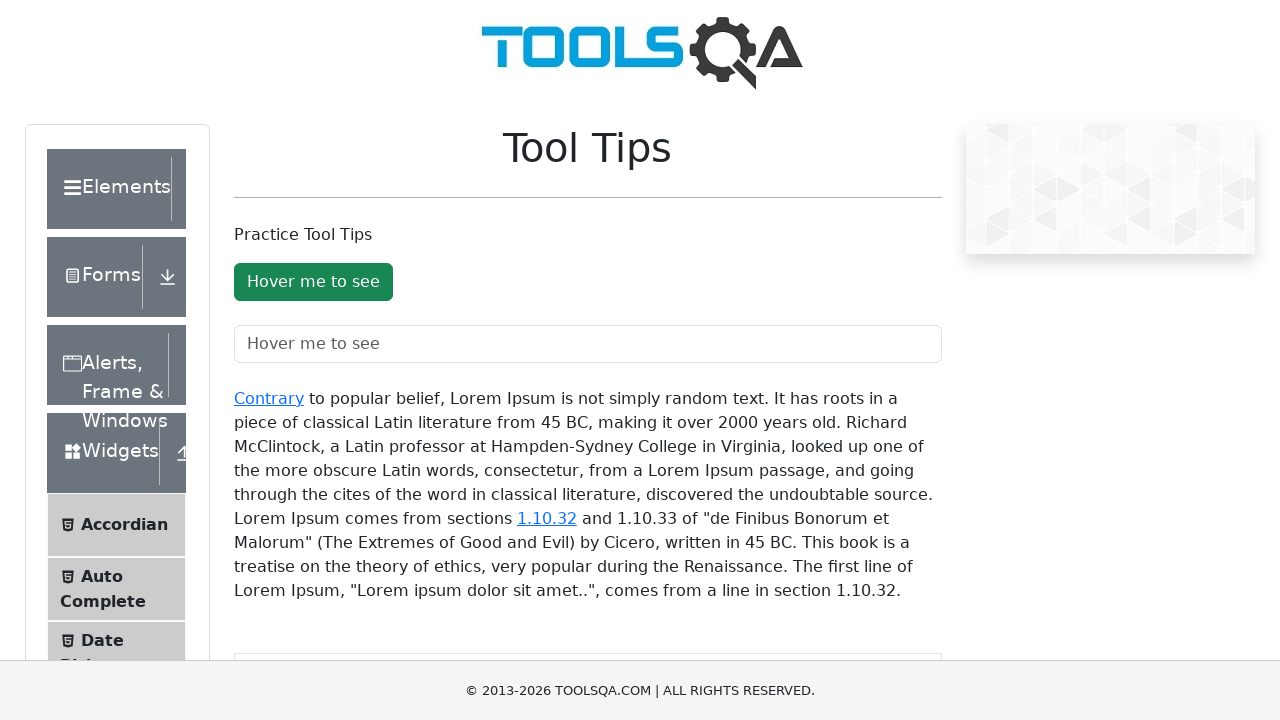

Located '1.10.32' link element
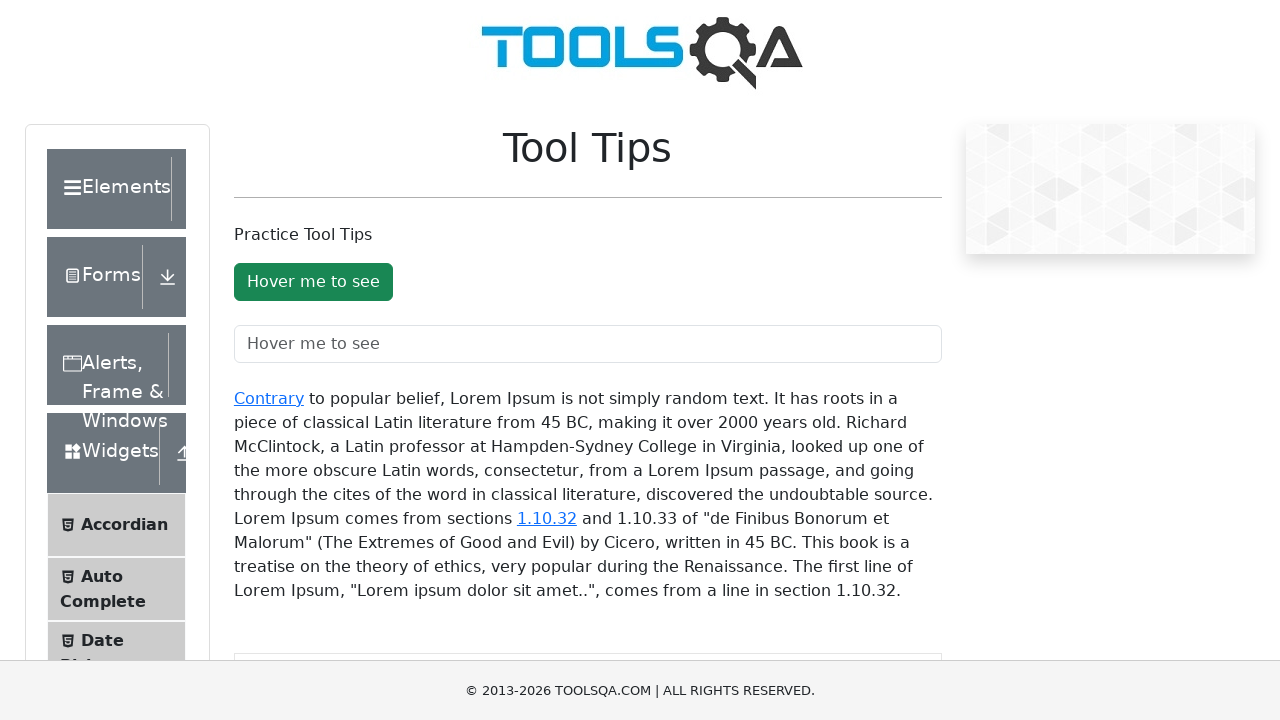

Hovered over button to trigger tooltip at (313, 282) on #toolTipButton
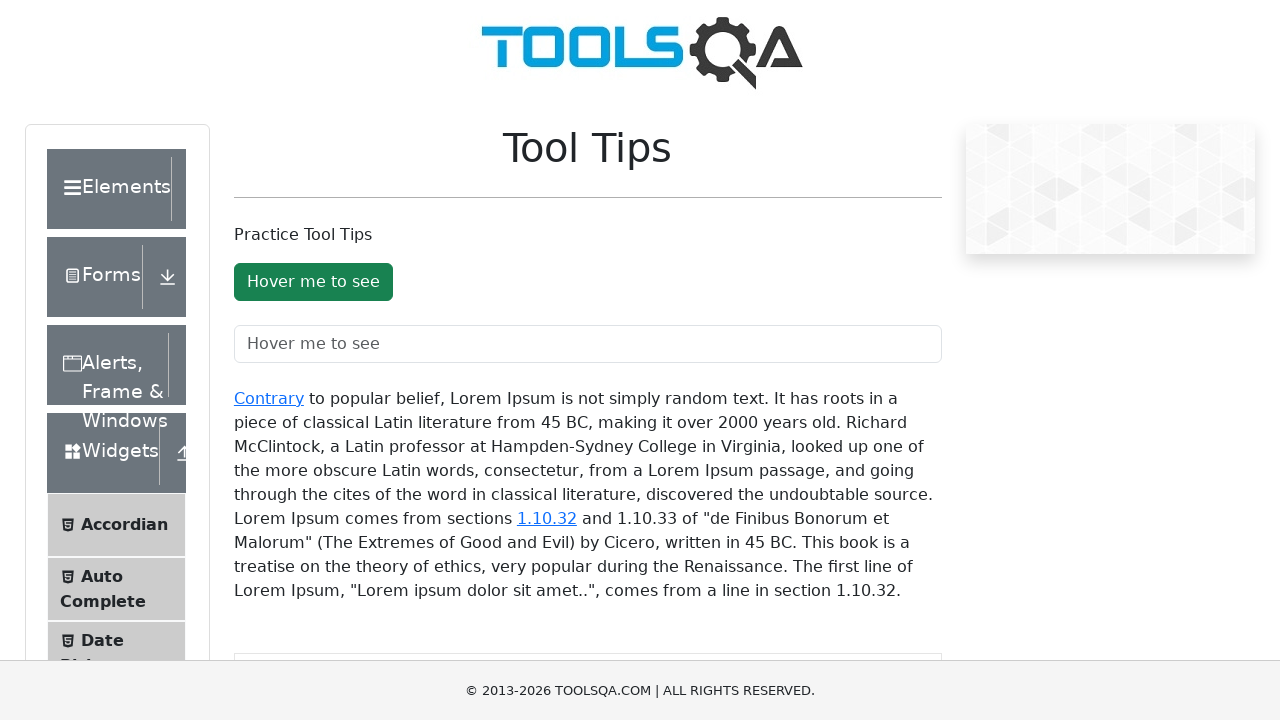

Button tooltip appeared and aria-describedby attribute was set
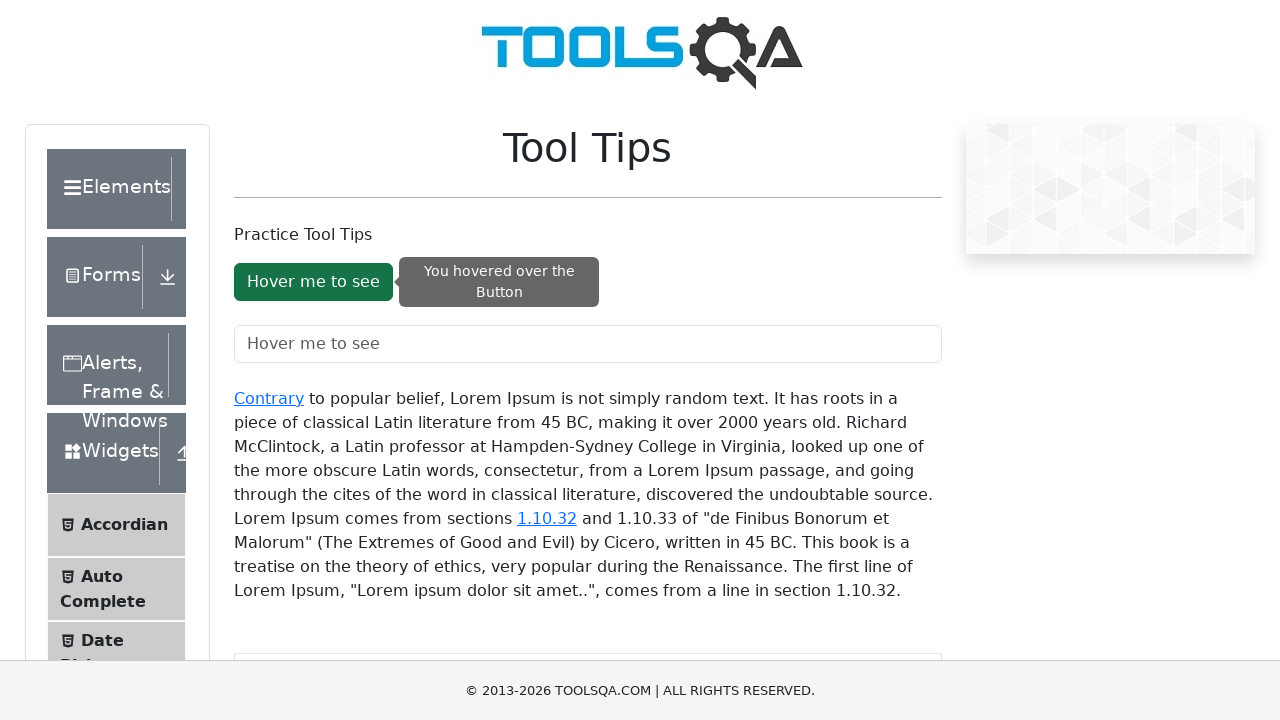

Hovered over text field to trigger tooltip at (588, 344) on #toolTipTextField
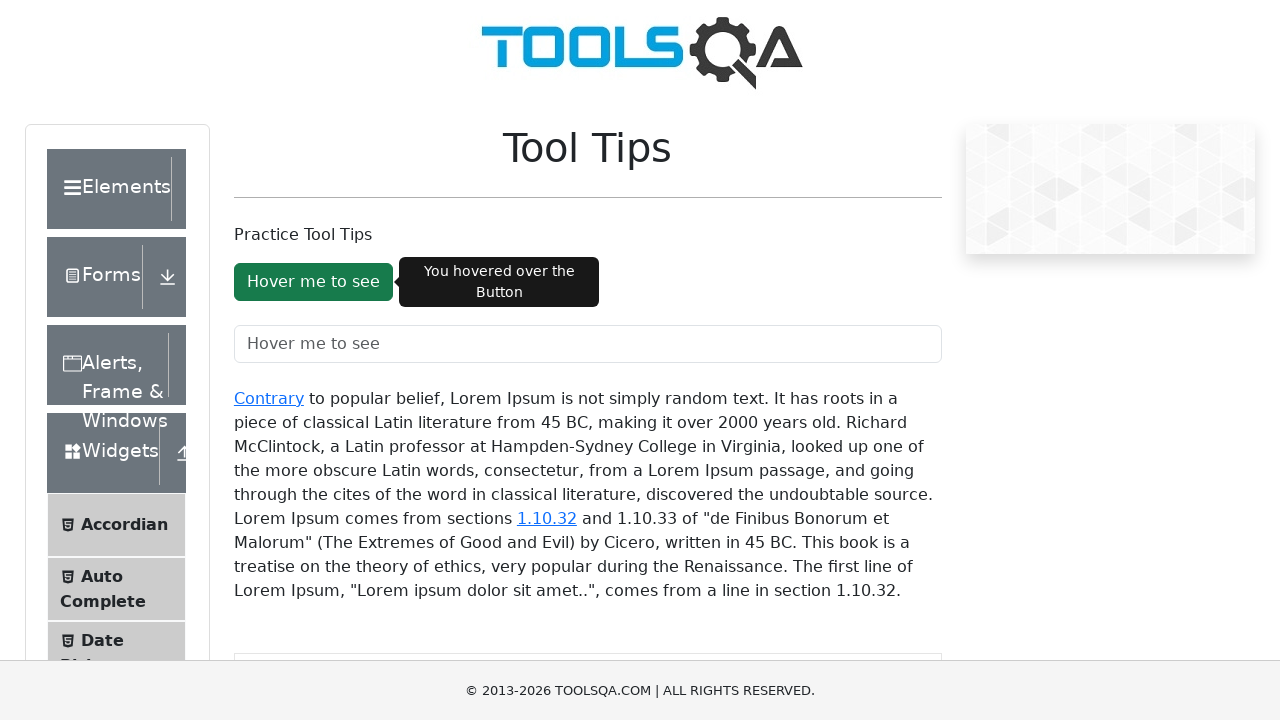

Text field tooltip appeared and aria-describedby attribute was set
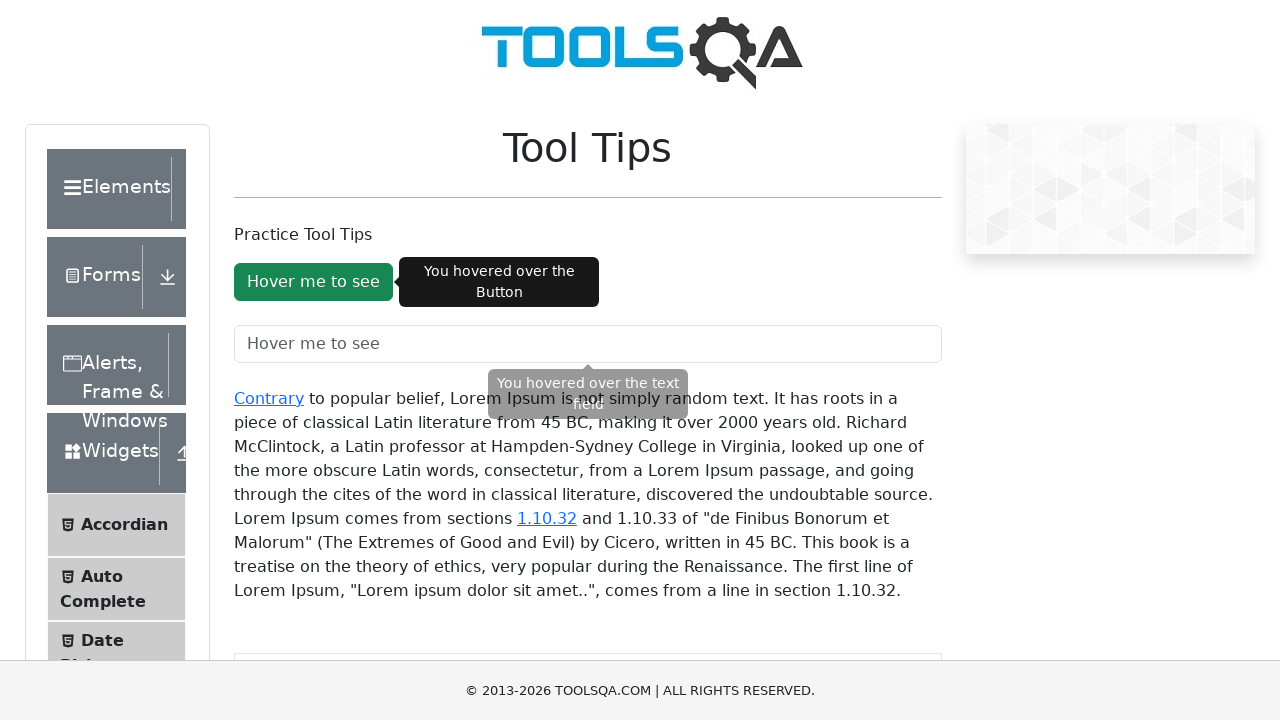

Hovered over 'Contrary' link to trigger tooltip at (269, 398) on #texToolTopContainer a >> nth=0
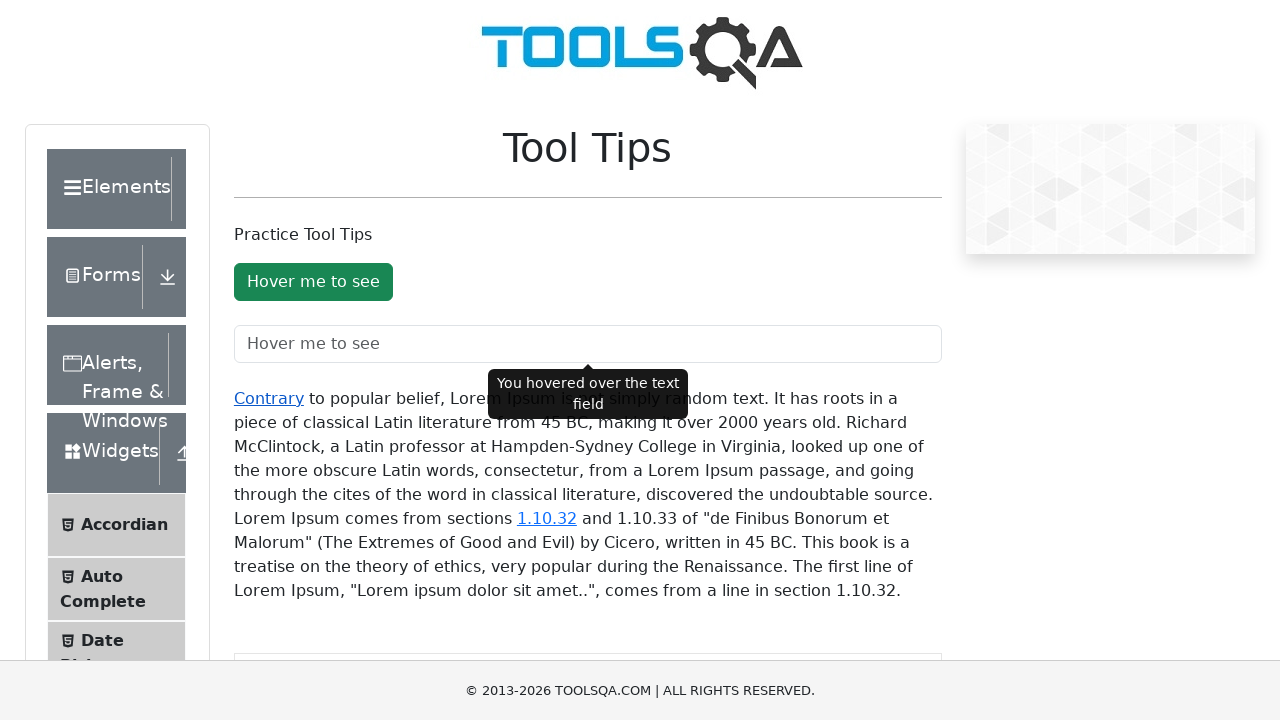

'Contrary' link tooltip appeared and aria-describedby attribute was set
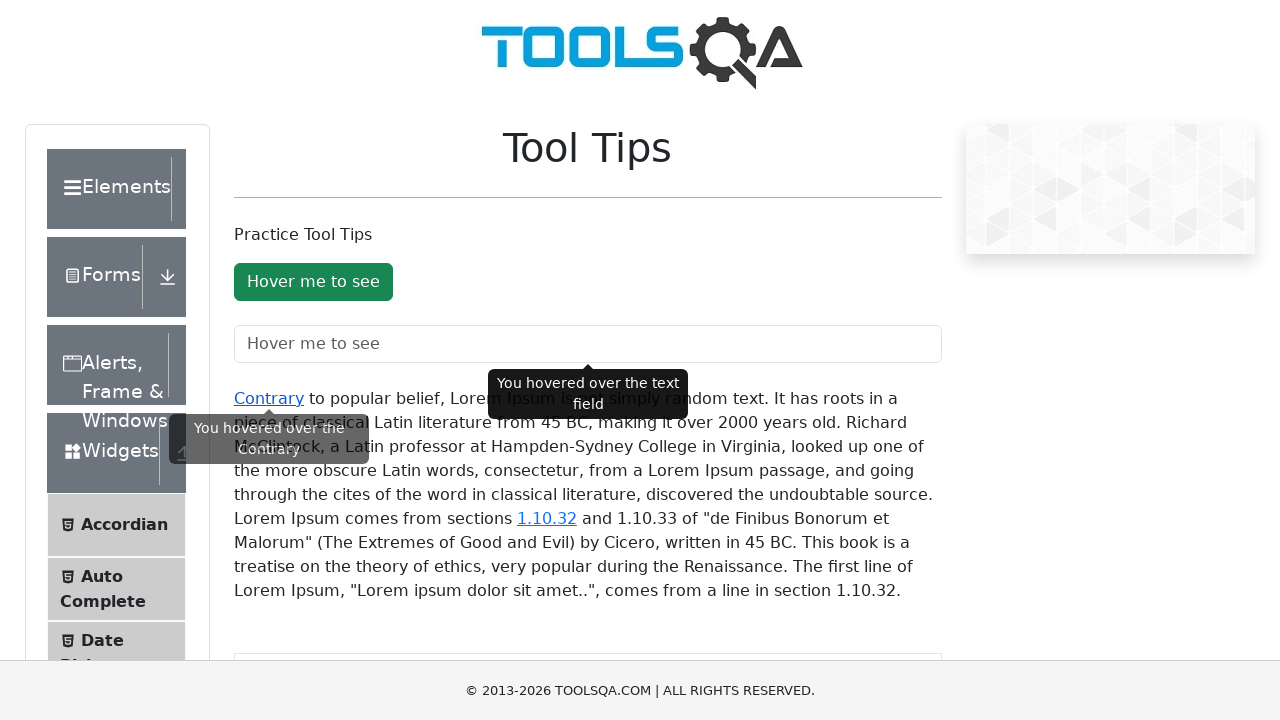

Hovered over '1.10.32' link to trigger tooltip at (547, 518) on #texToolTopContainer a >> nth=1
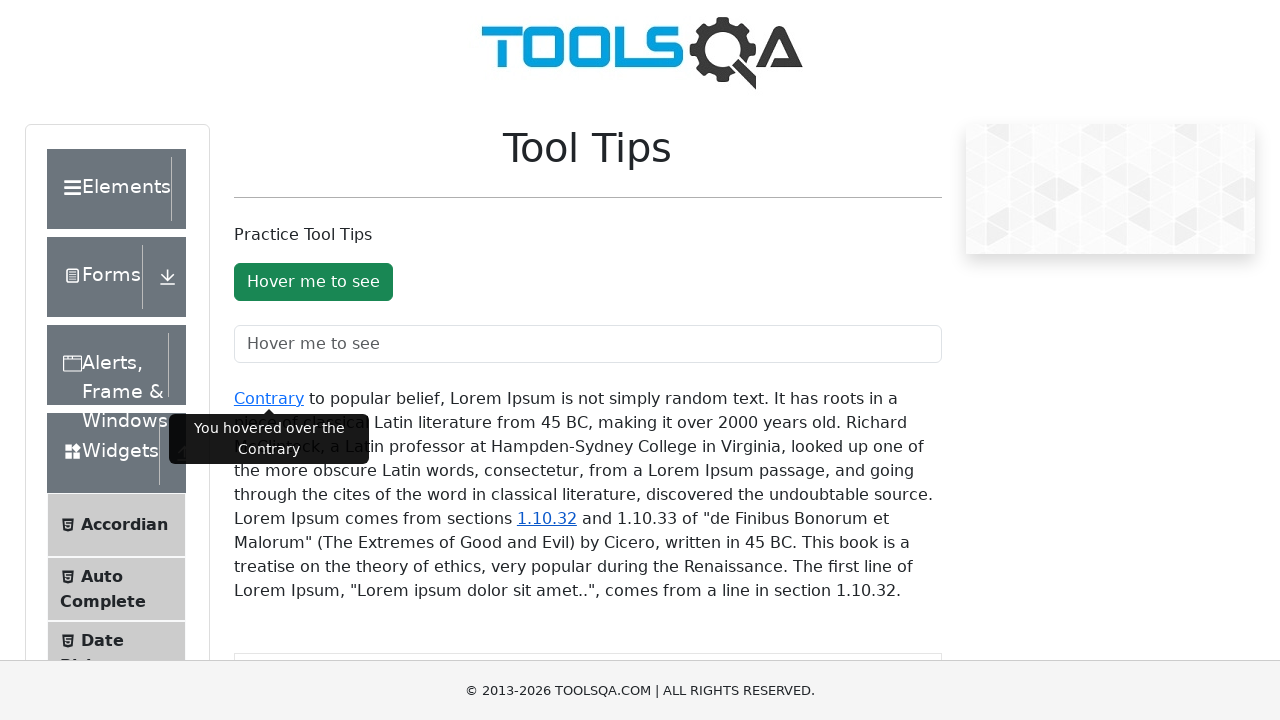

'1.10.32' link tooltip appeared and aria-describedby attribute was set
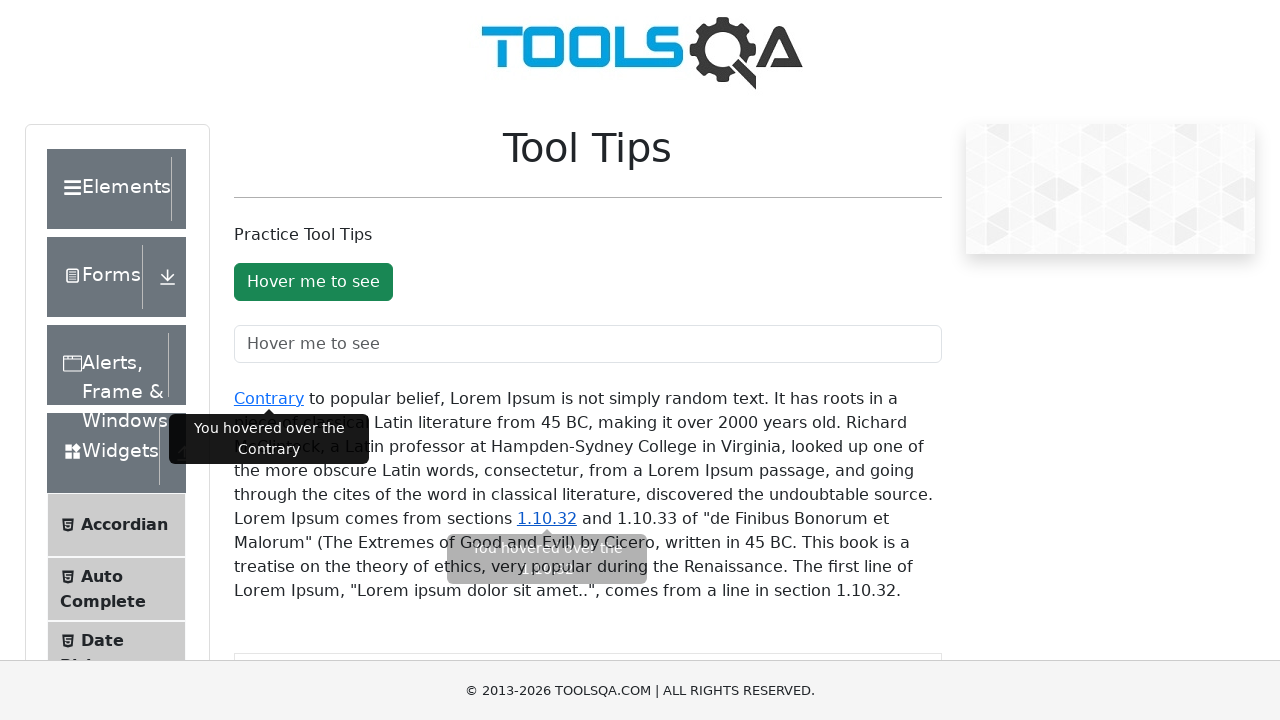

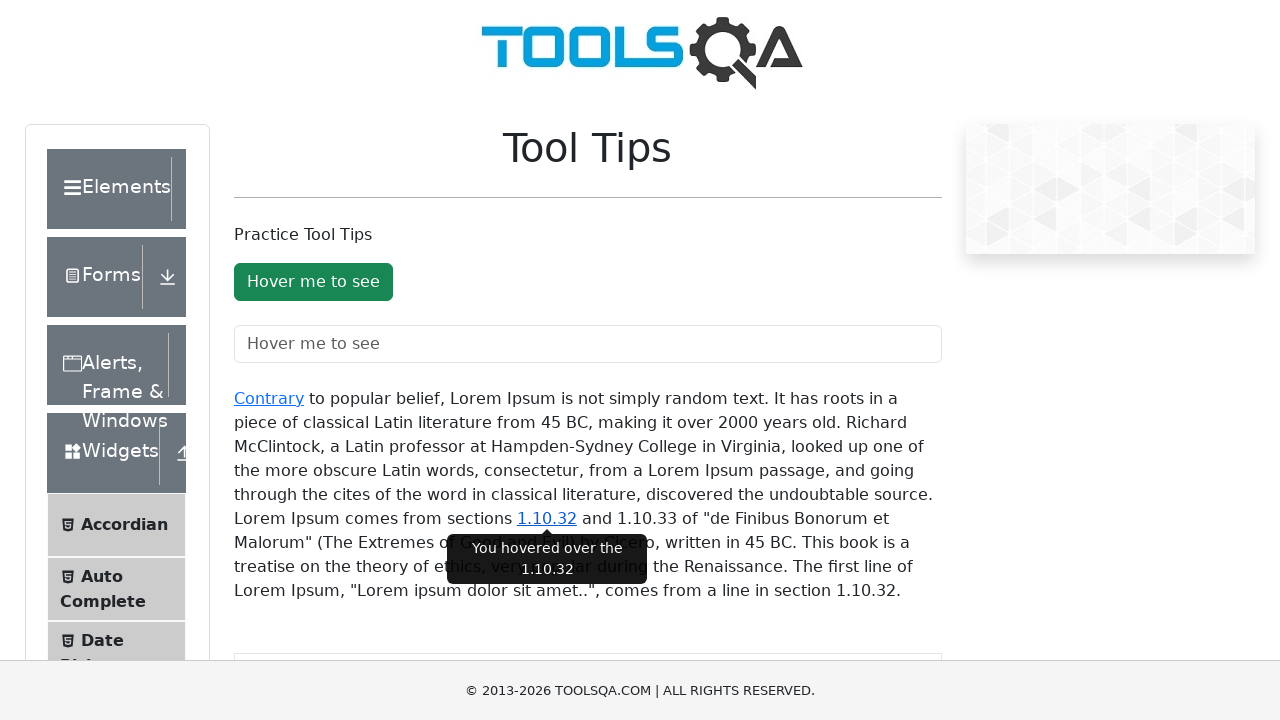